Tests clicking various checkbox, radio, and switch input elements using click() method

Starting URL: https://zimaev.github.io/checks-radios/

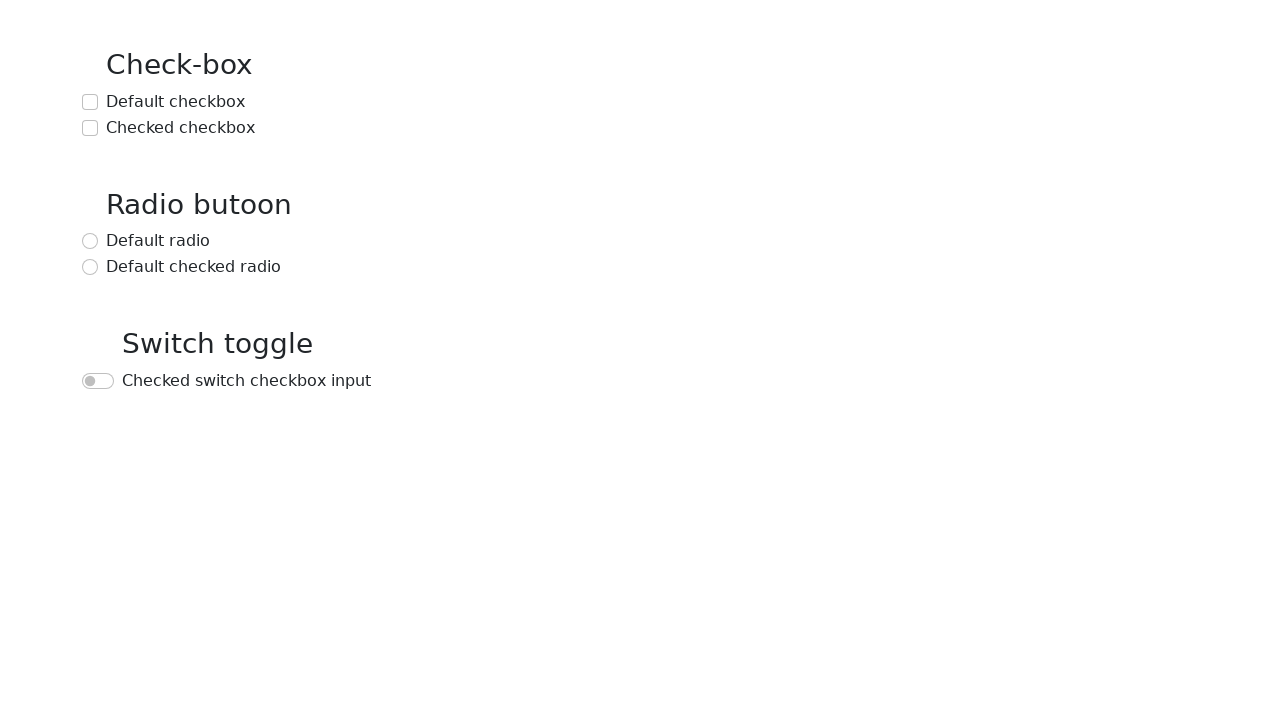

Clicked the default checkbox at (176, 102) on text=Default checkbox
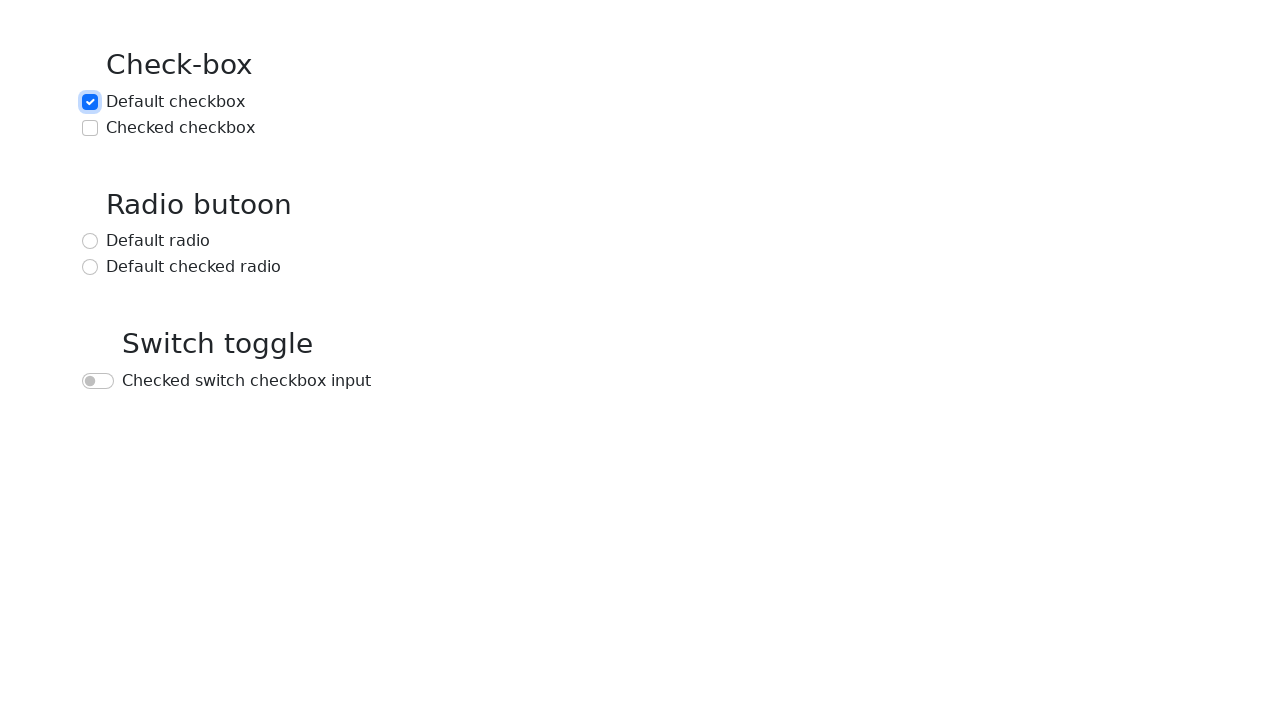

Clicked the checked checkbox at (180, 128) on text=Checked checkbox
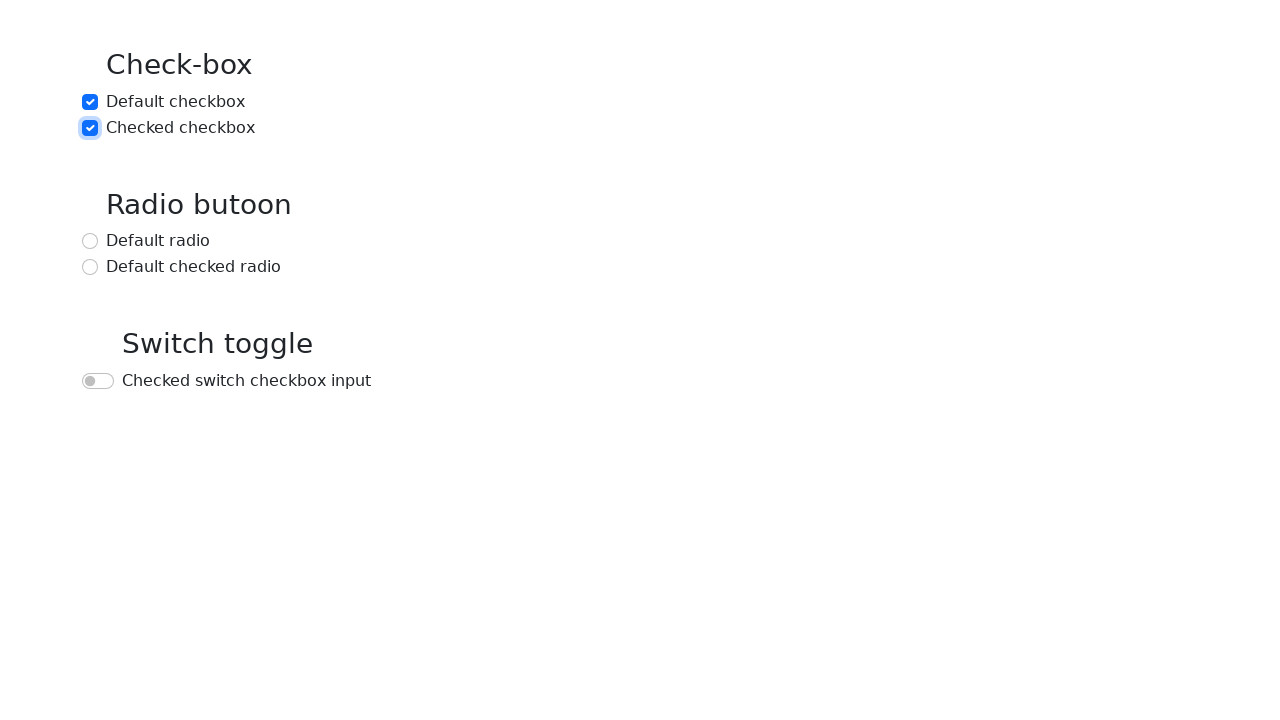

Clicked the default radio button at (158, 241) on text=Default radio
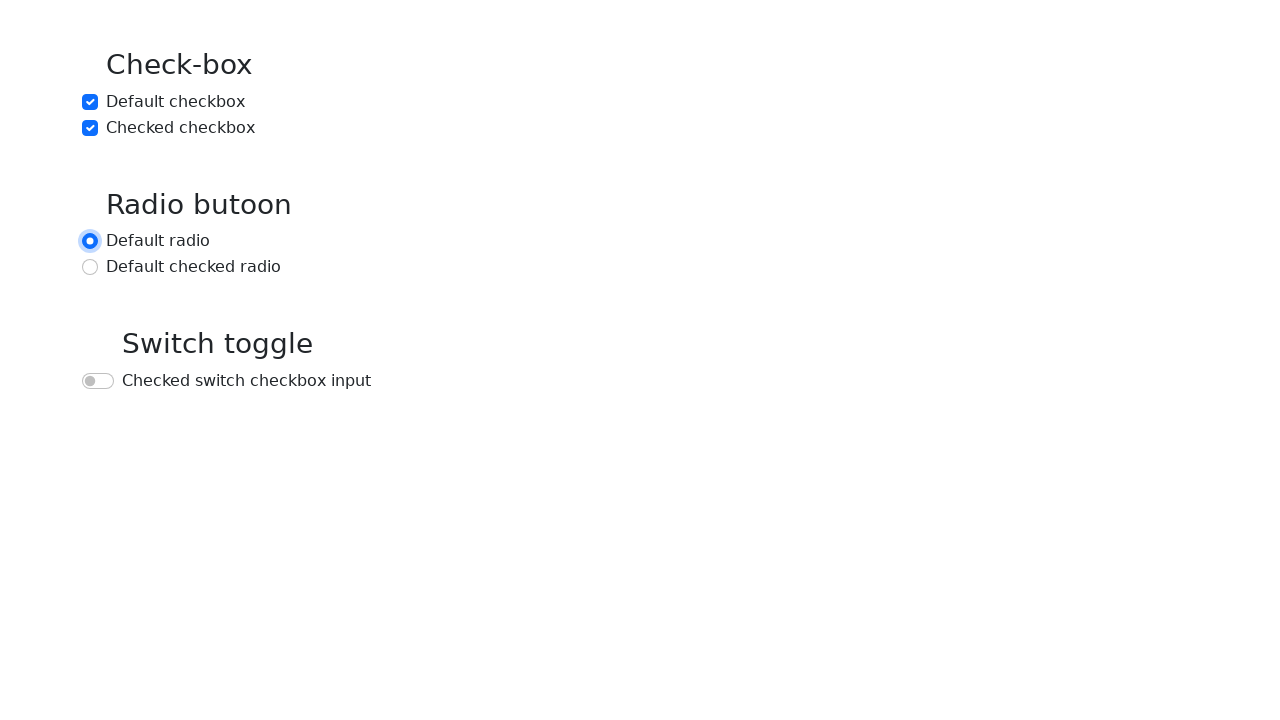

Clicked the default checked radio button at (194, 267) on text=Default checked radio
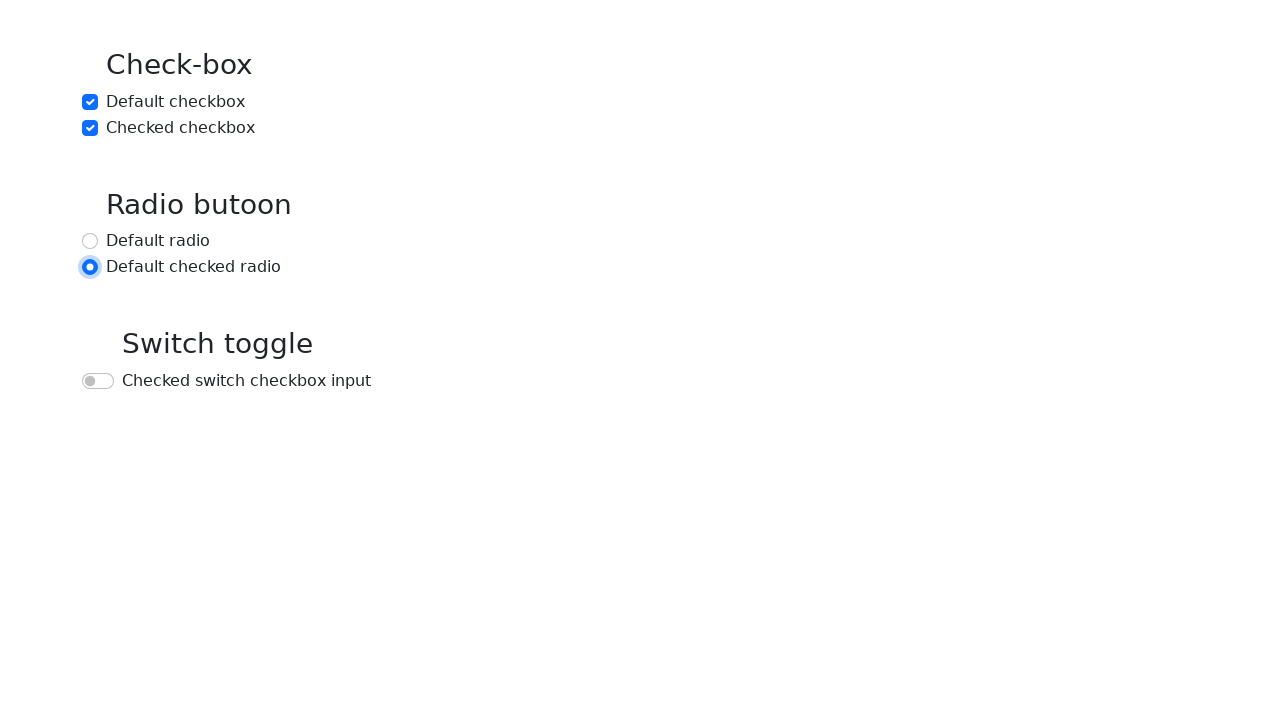

Clicked the checked switch checkbox input at (246, 381) on text=Checked switch checkbox input
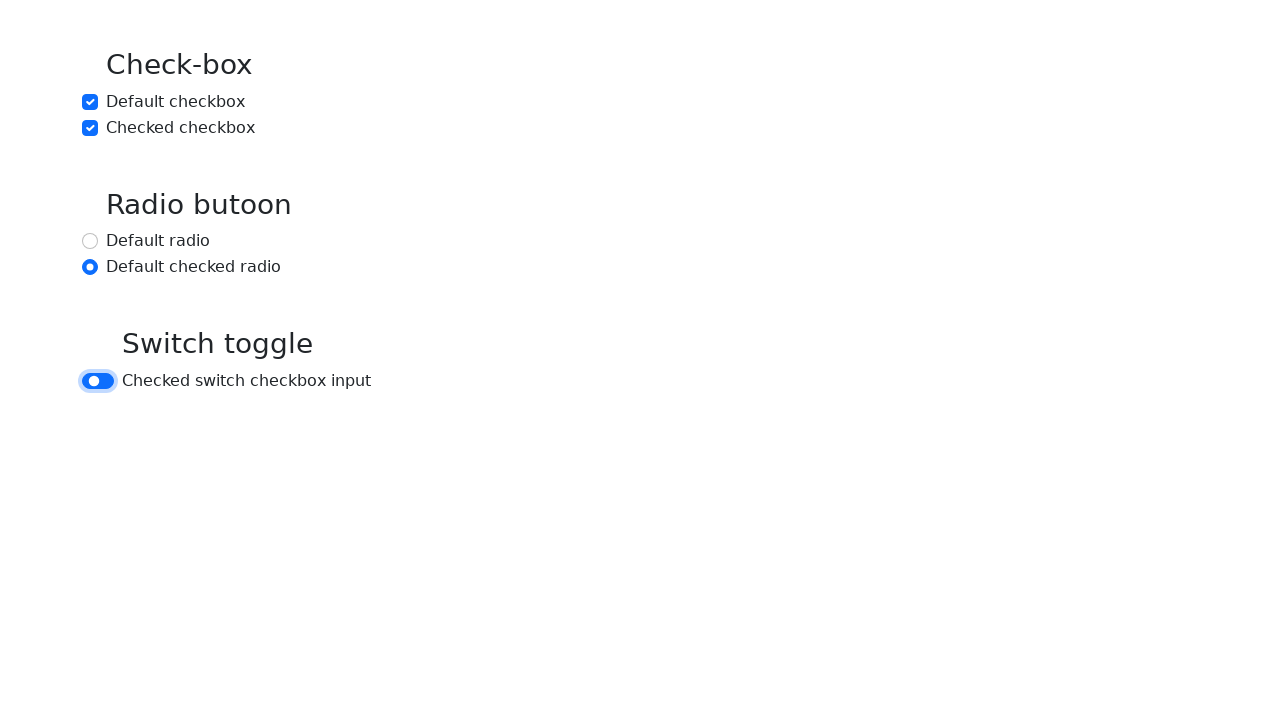

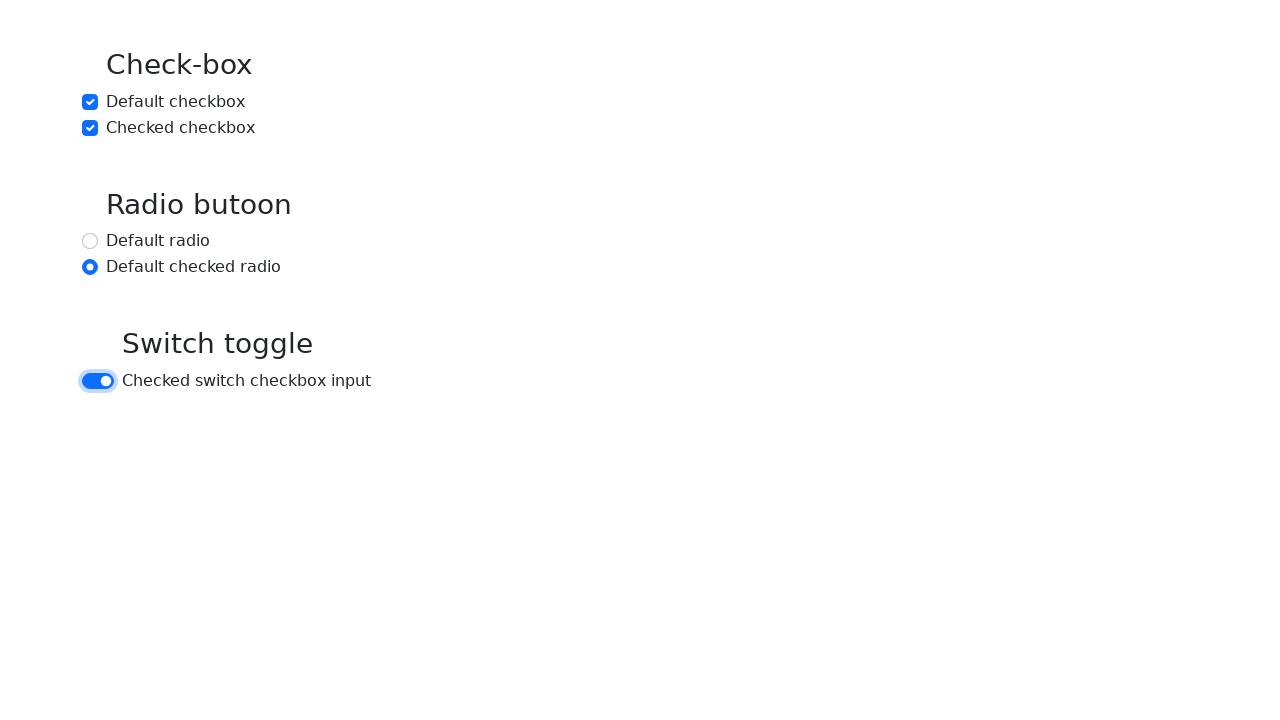